Tests different types of JavaScript alerts (alert box, confirm box, and prompt box) by triggering them and interacting with each type

Starting URL: https://www.hyrtutorials.com/p/alertsdemo.html

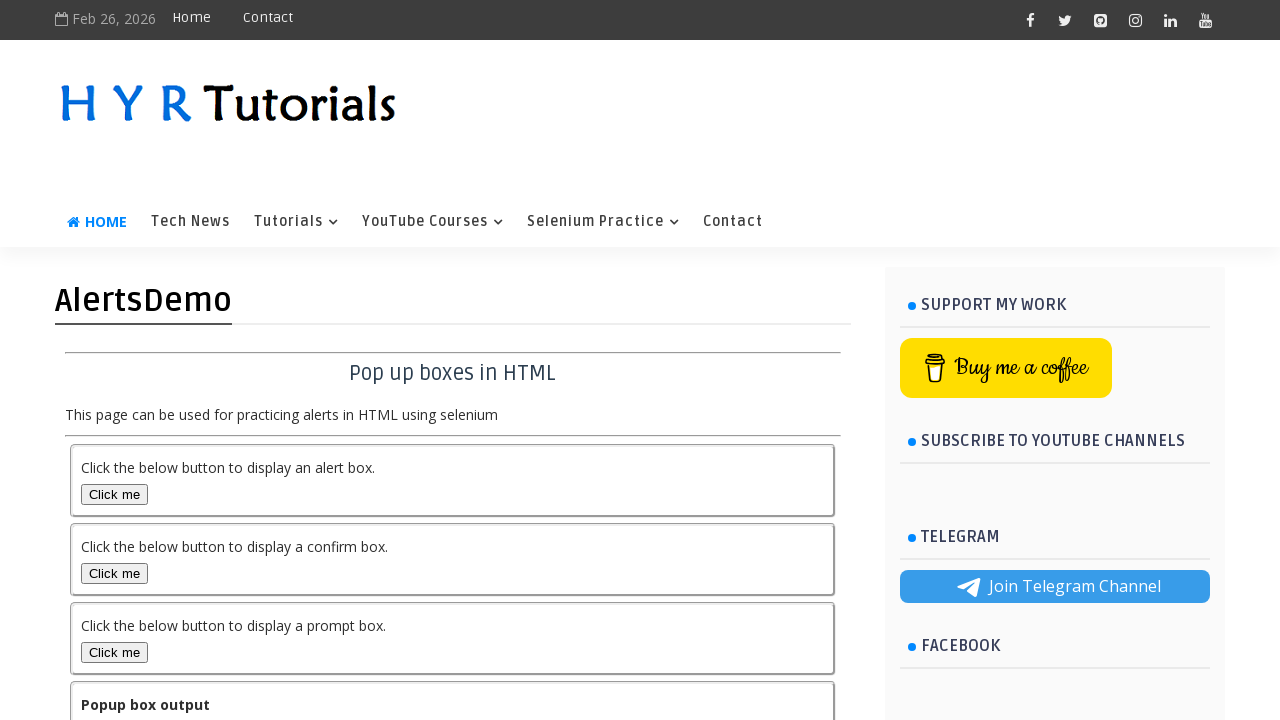

Clicked alert box trigger button at (114, 494) on #alertBox
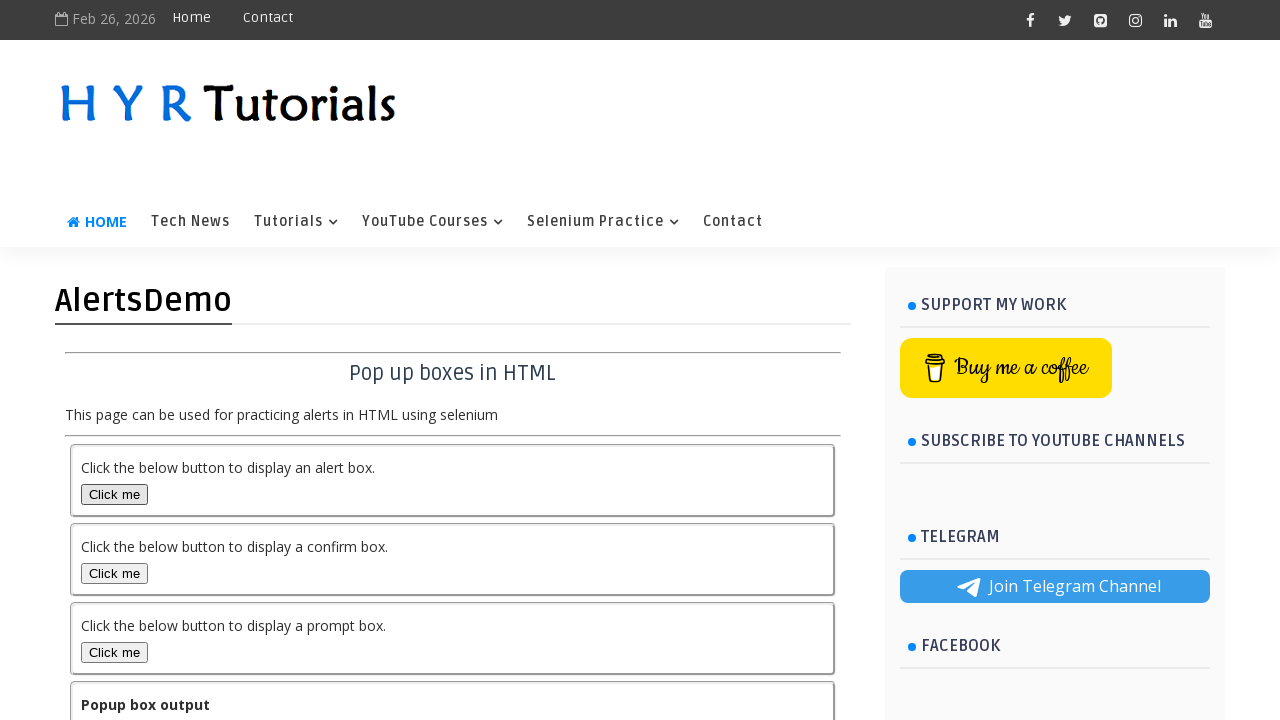

Alert box accepted
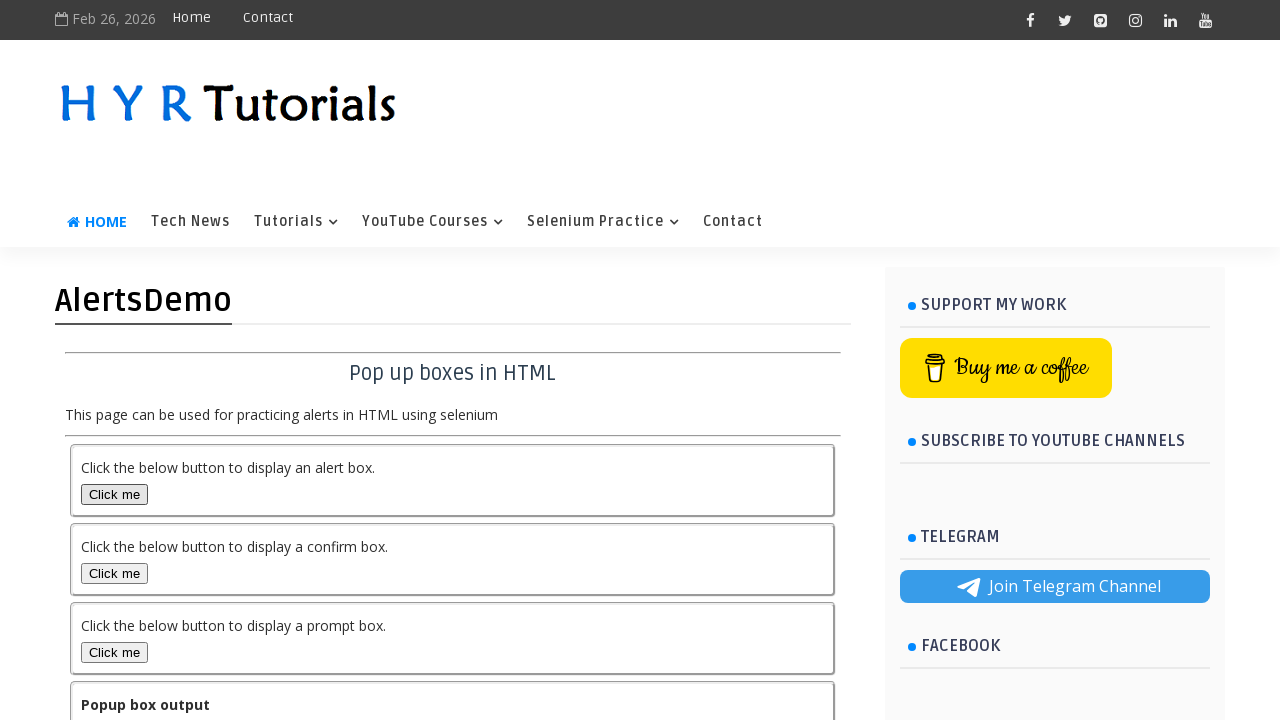

Clicked confirm box trigger button at (114, 573) on #confirmBox
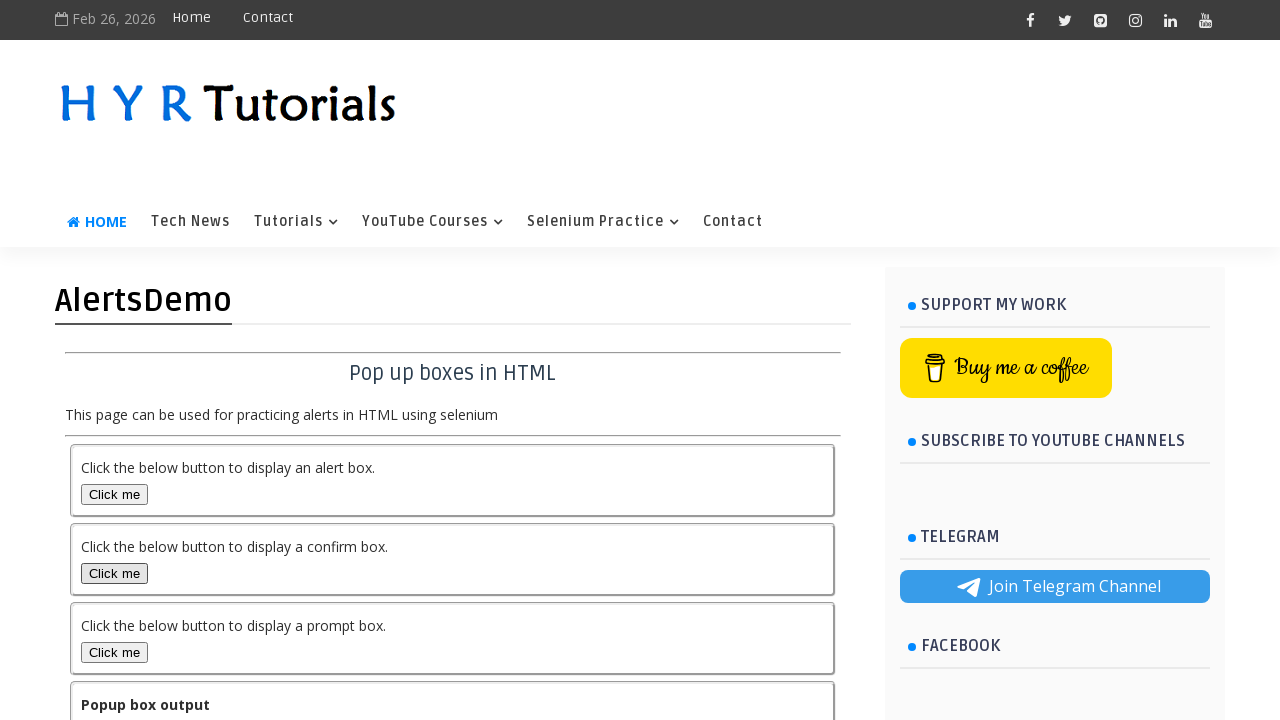

Confirm box accepted
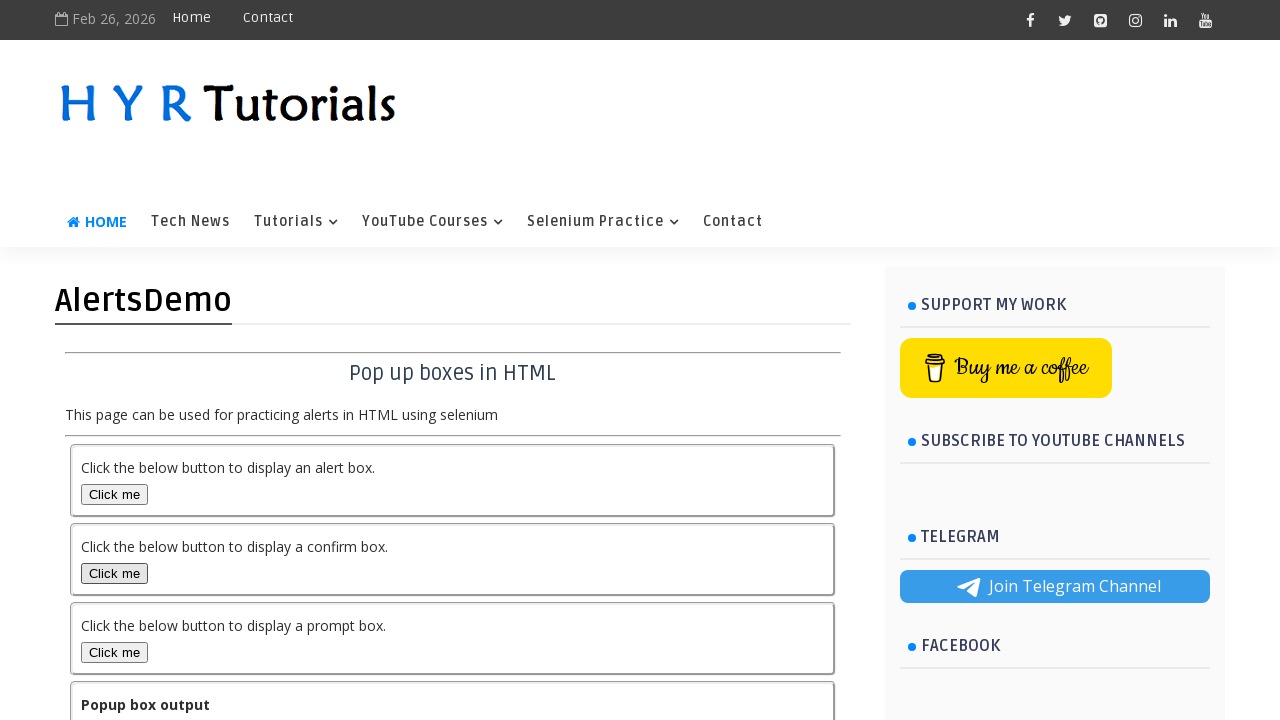

Clicked prompt box trigger button at (114, 652) on #promptBox
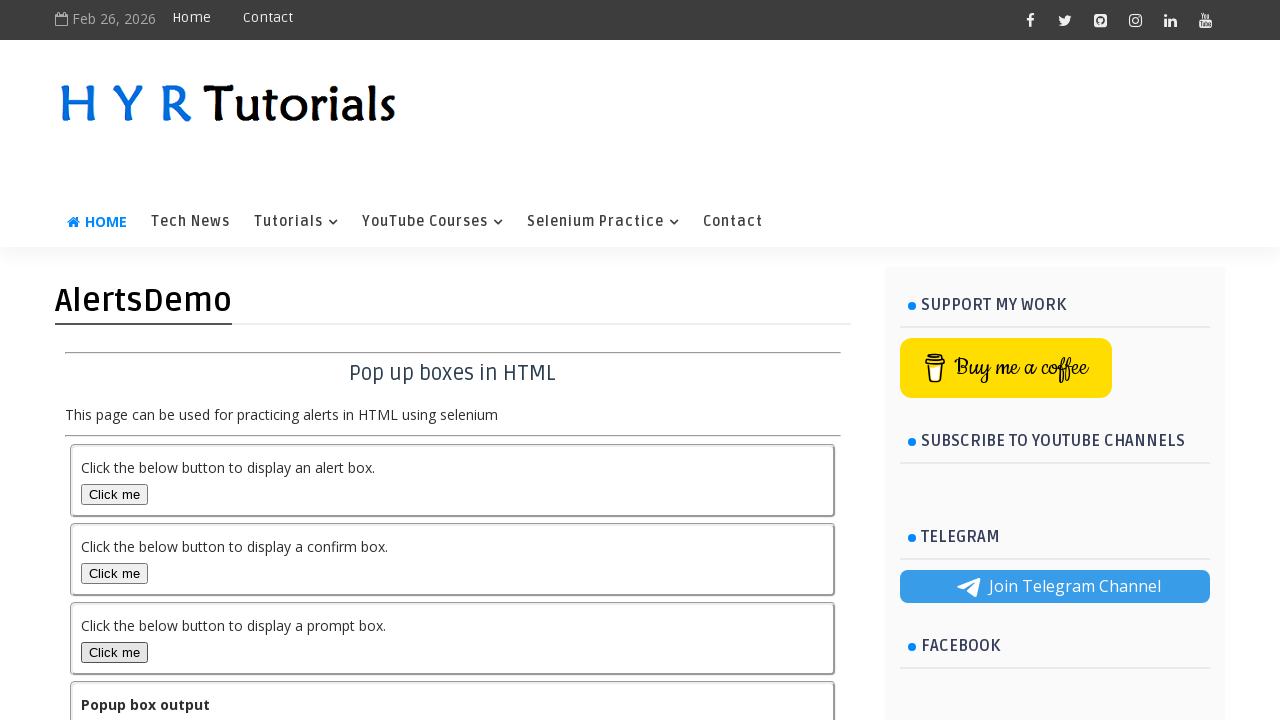

Prompt box accepted with text input 'Sai Ram Namana'
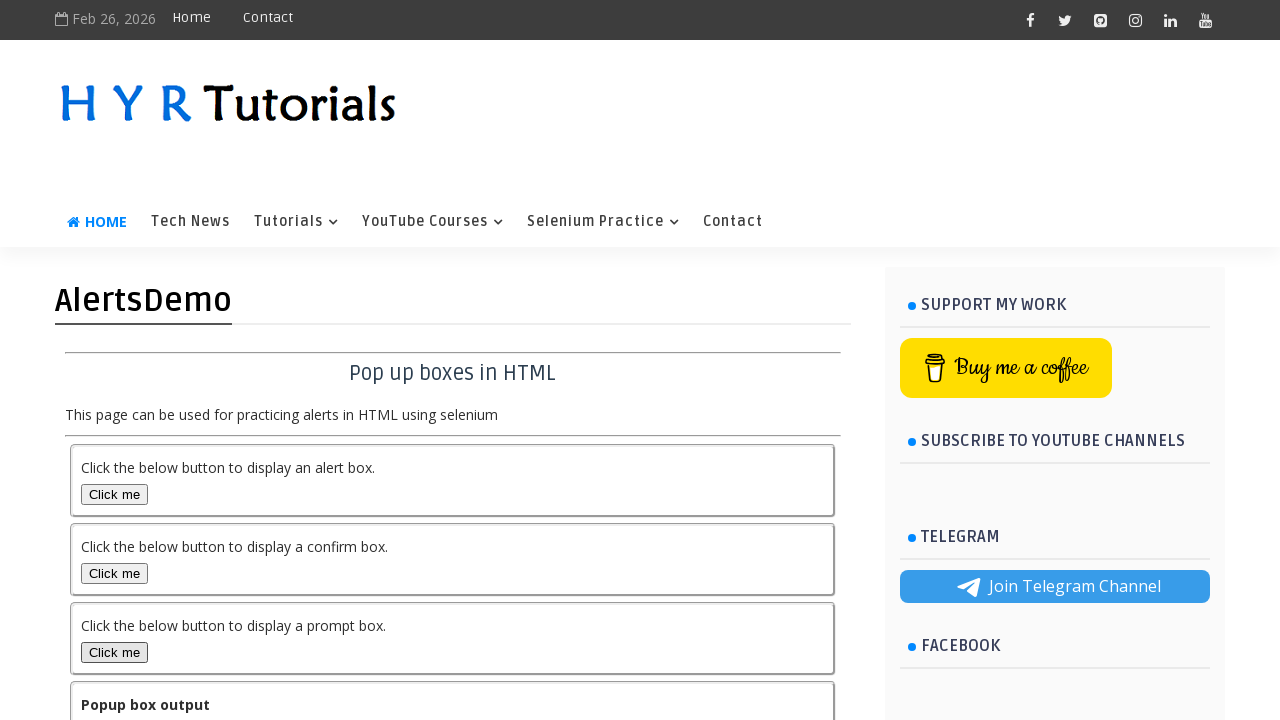

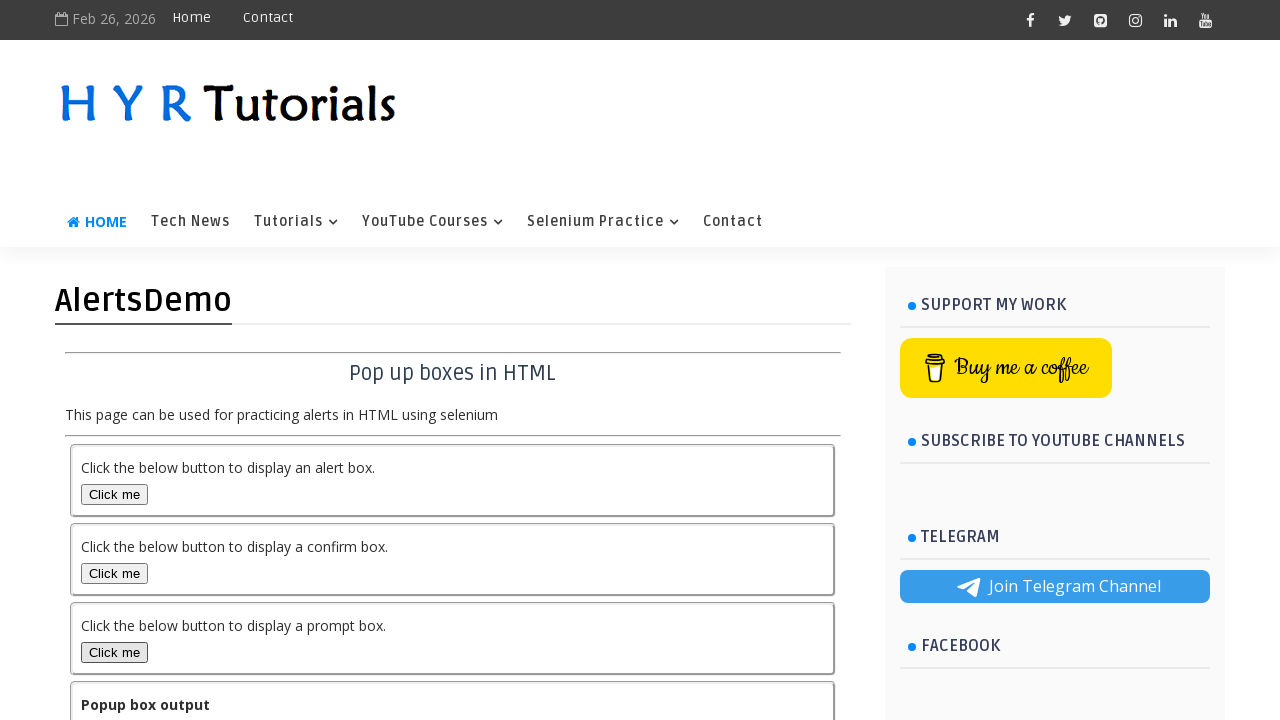